Tests an explicit wait scenario where the script waits for a price to change to $100, then clicks a button, calculates a mathematical answer based on a displayed value, and submits the result.

Starting URL: http://suninjuly.github.io/explicit_wait2.html

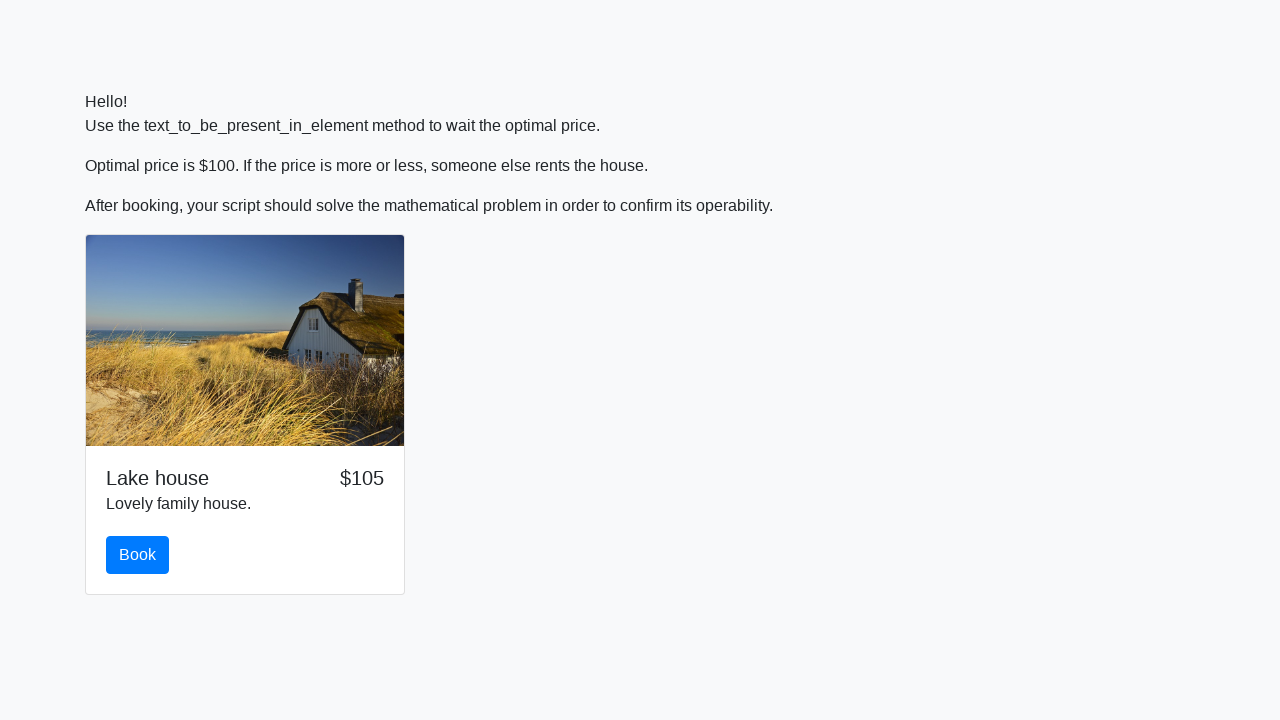

Waited for price element to display $100
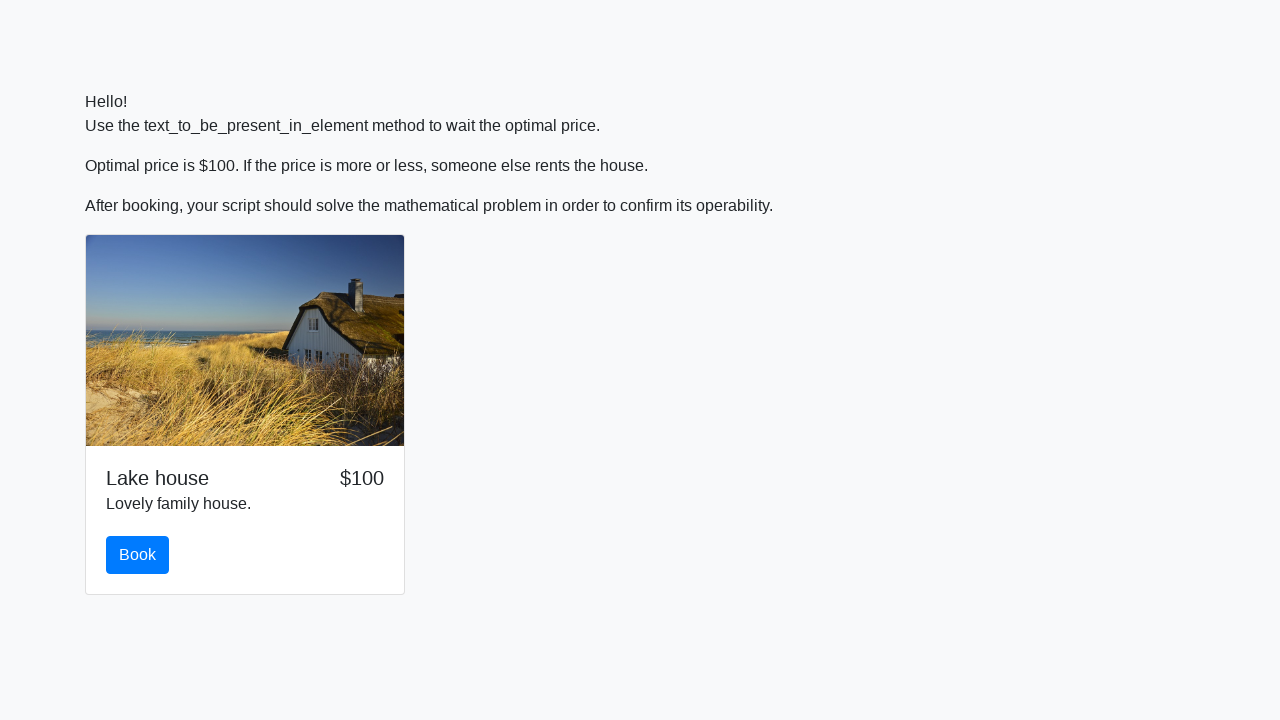

Clicked the primary button at (138, 555) on button.btn-primary
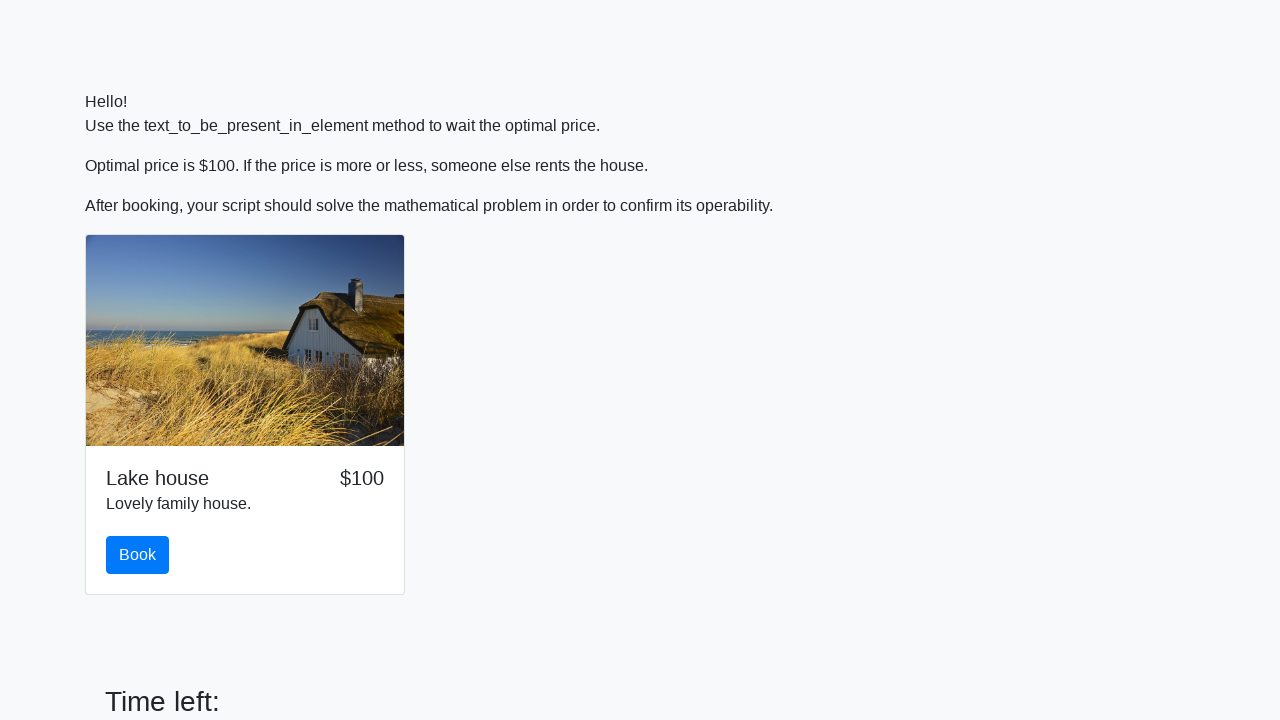

Retrieved input value for calculation
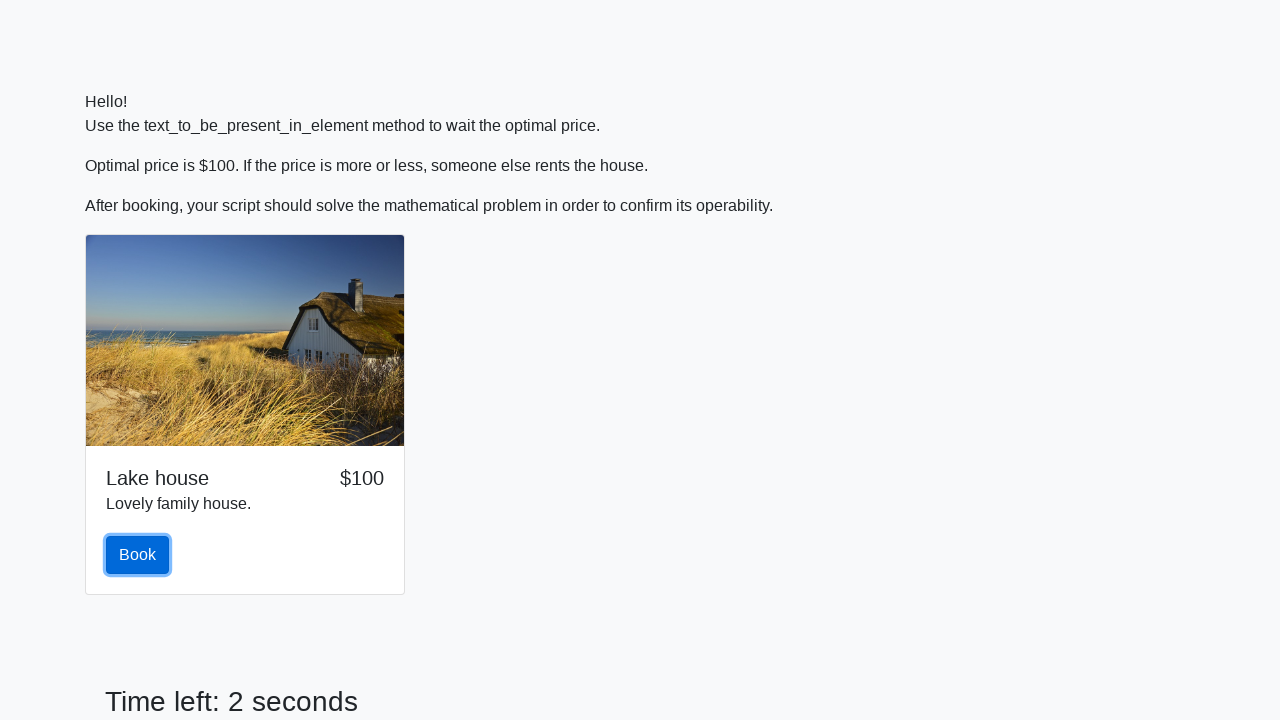

Calculated mathematical answer: 2.0226562167554807
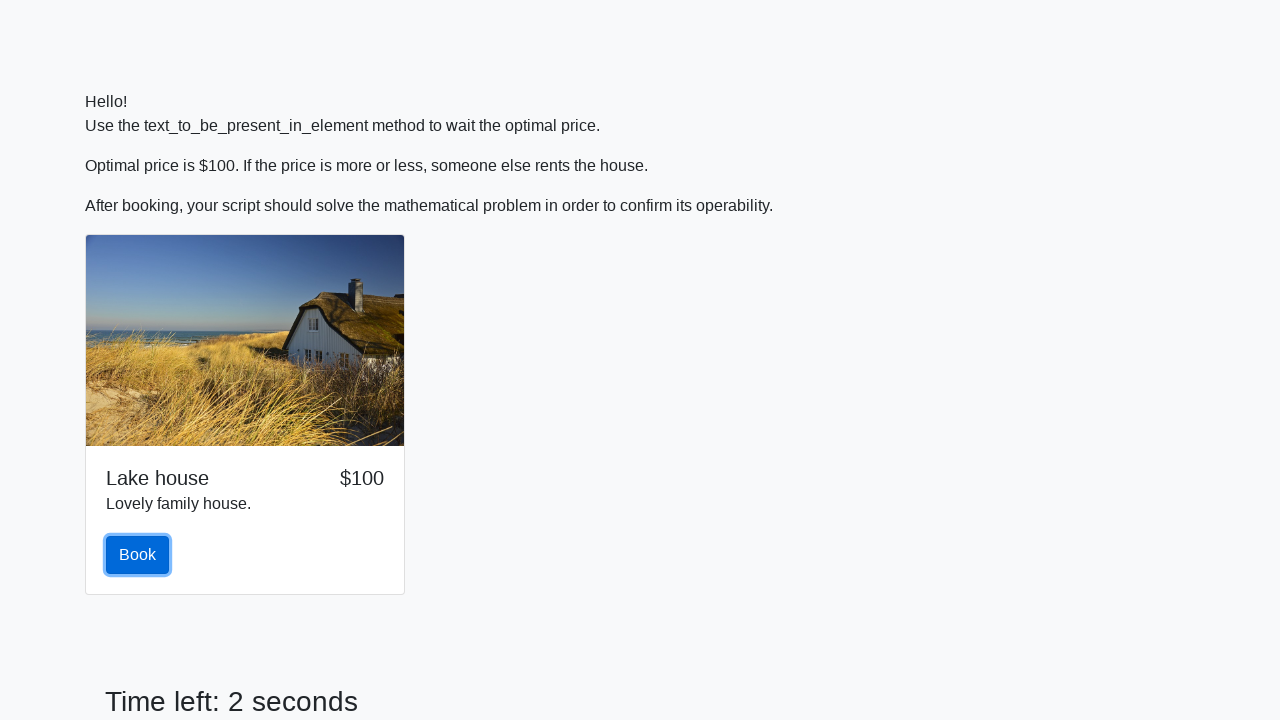

Filled answer field with calculated result on #answer
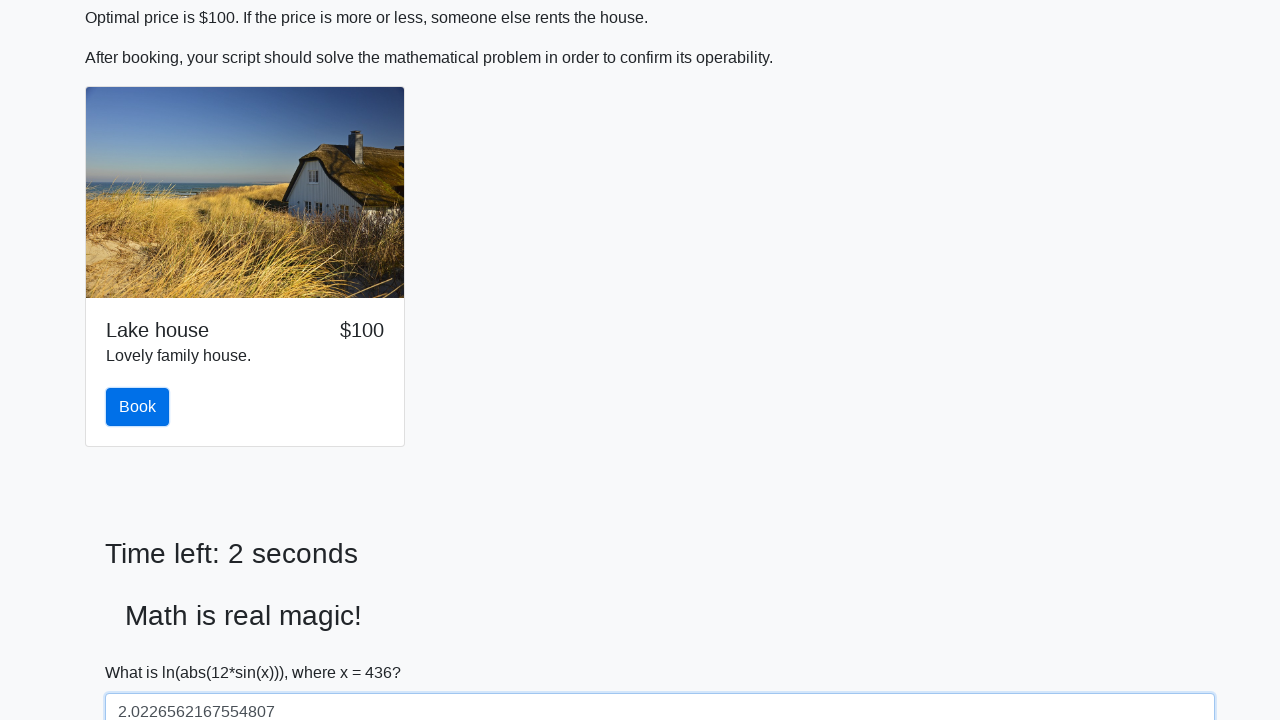

Clicked the solve button to submit answer at (143, 651) on #solve
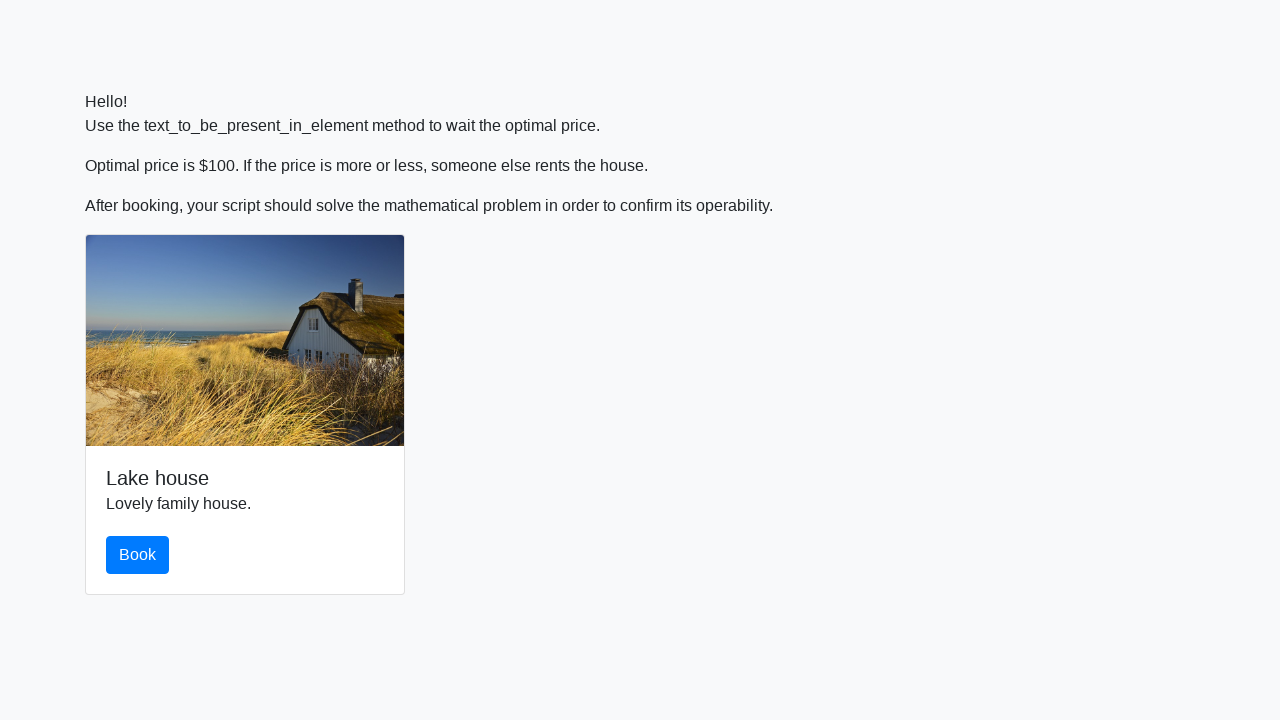

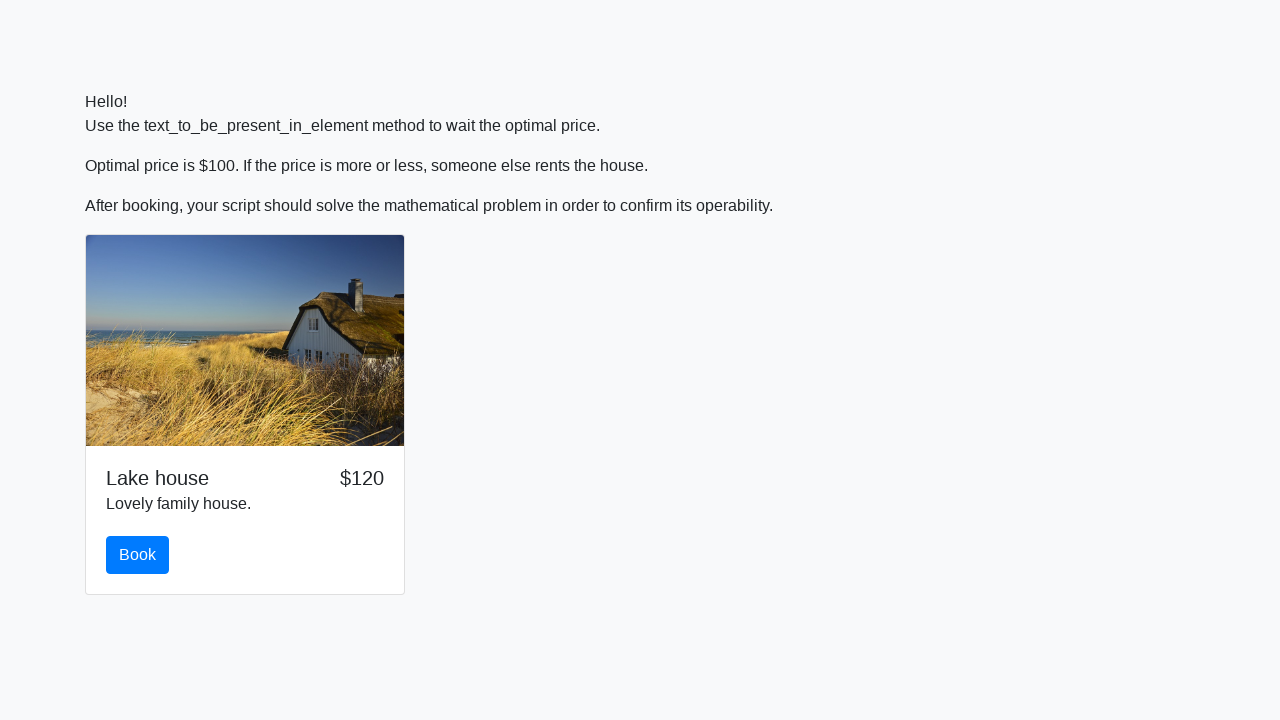